Tests checkbox functionality by verifying initial unchecked state and then clicking to check it

Starting URL: https://rahulshettyacademy.com/dropdownsPractise/

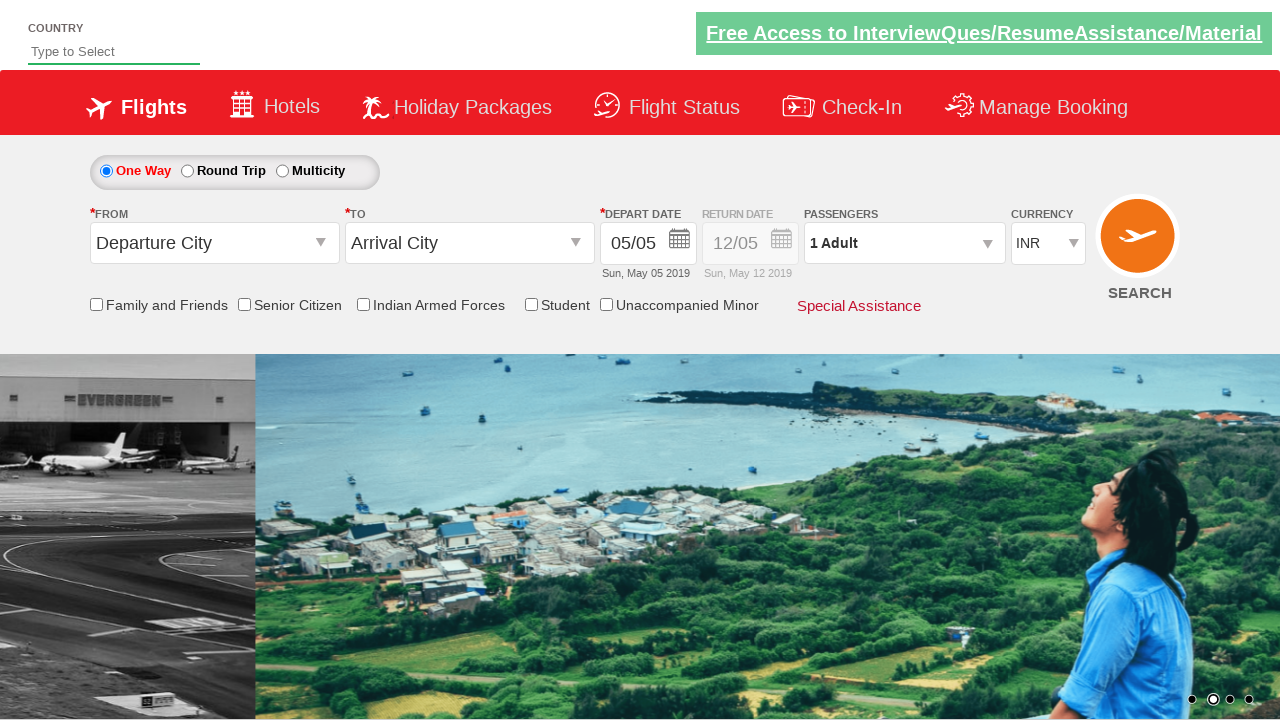

Clicked the friends and family checkbox to check it at (96, 304) on input[id*='friendsandfamily']
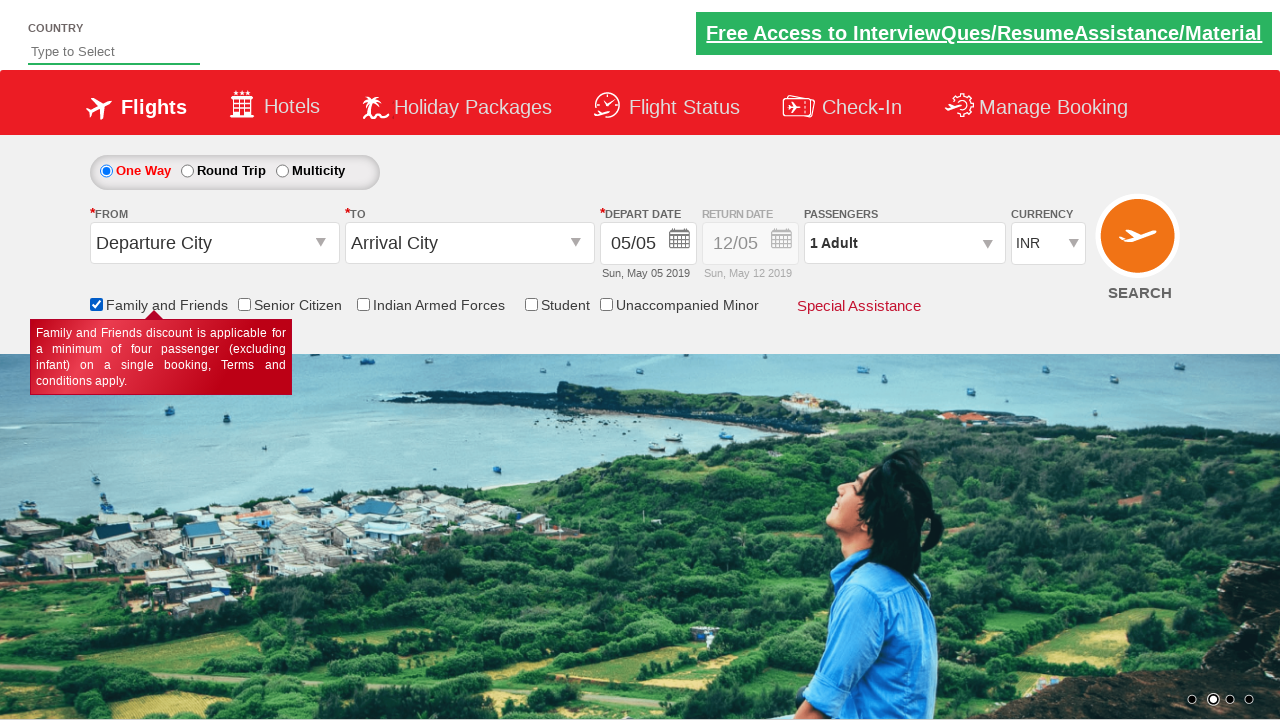

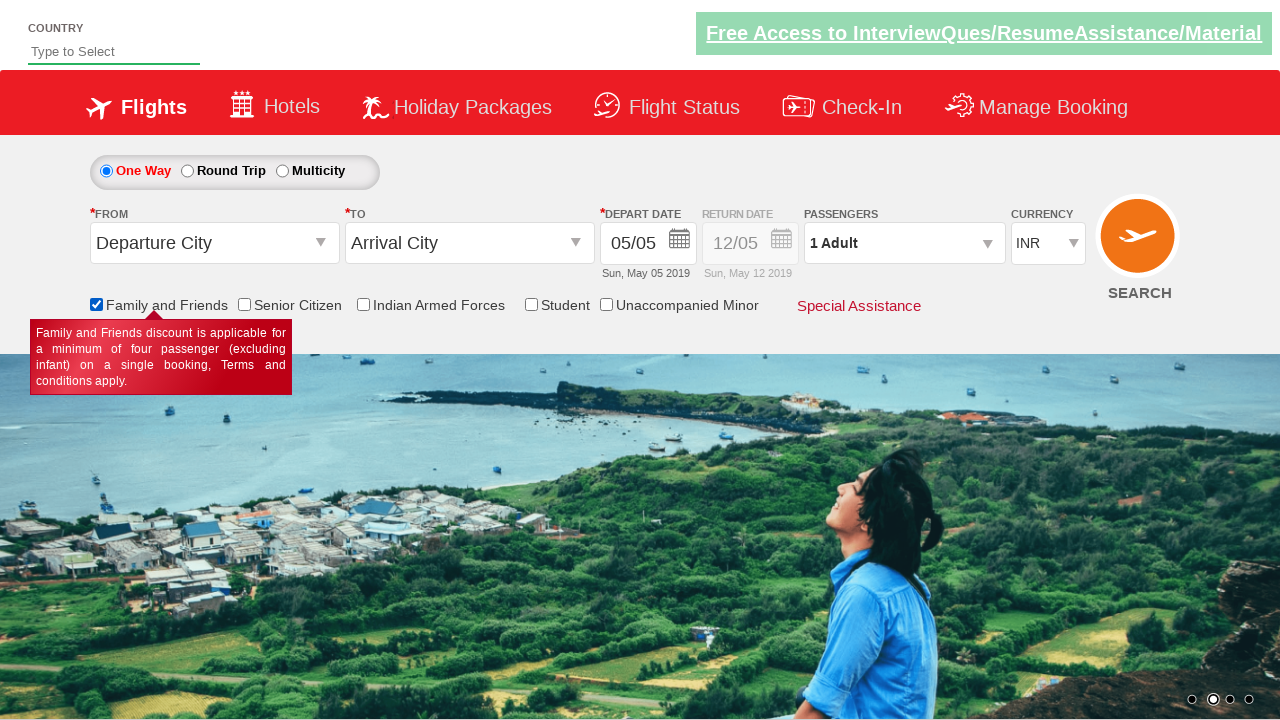